Tests a hair salon website at multiple screen resolutions to verify responsive design by navigating to the page and adjusting the viewport size for each resolution.

Starting URL: https://ntig-uppsala.github.io/Frisor-Saxe/

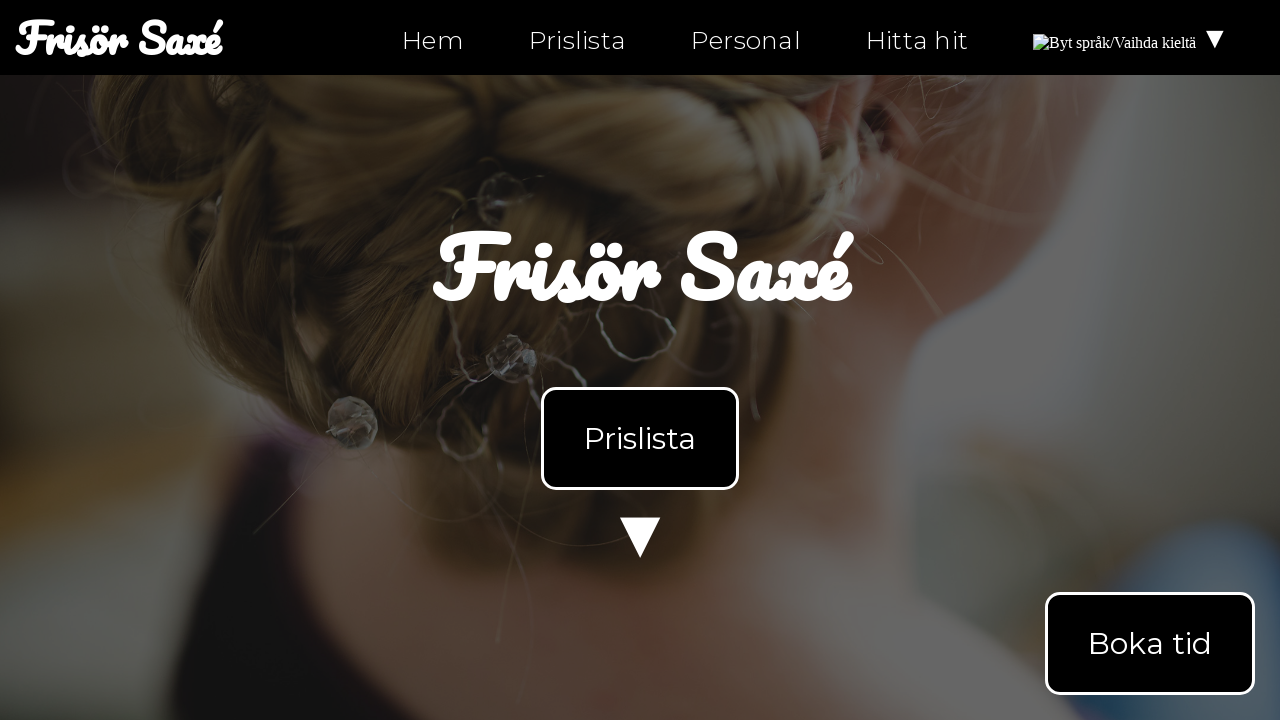

Set viewport size to 2560x1440
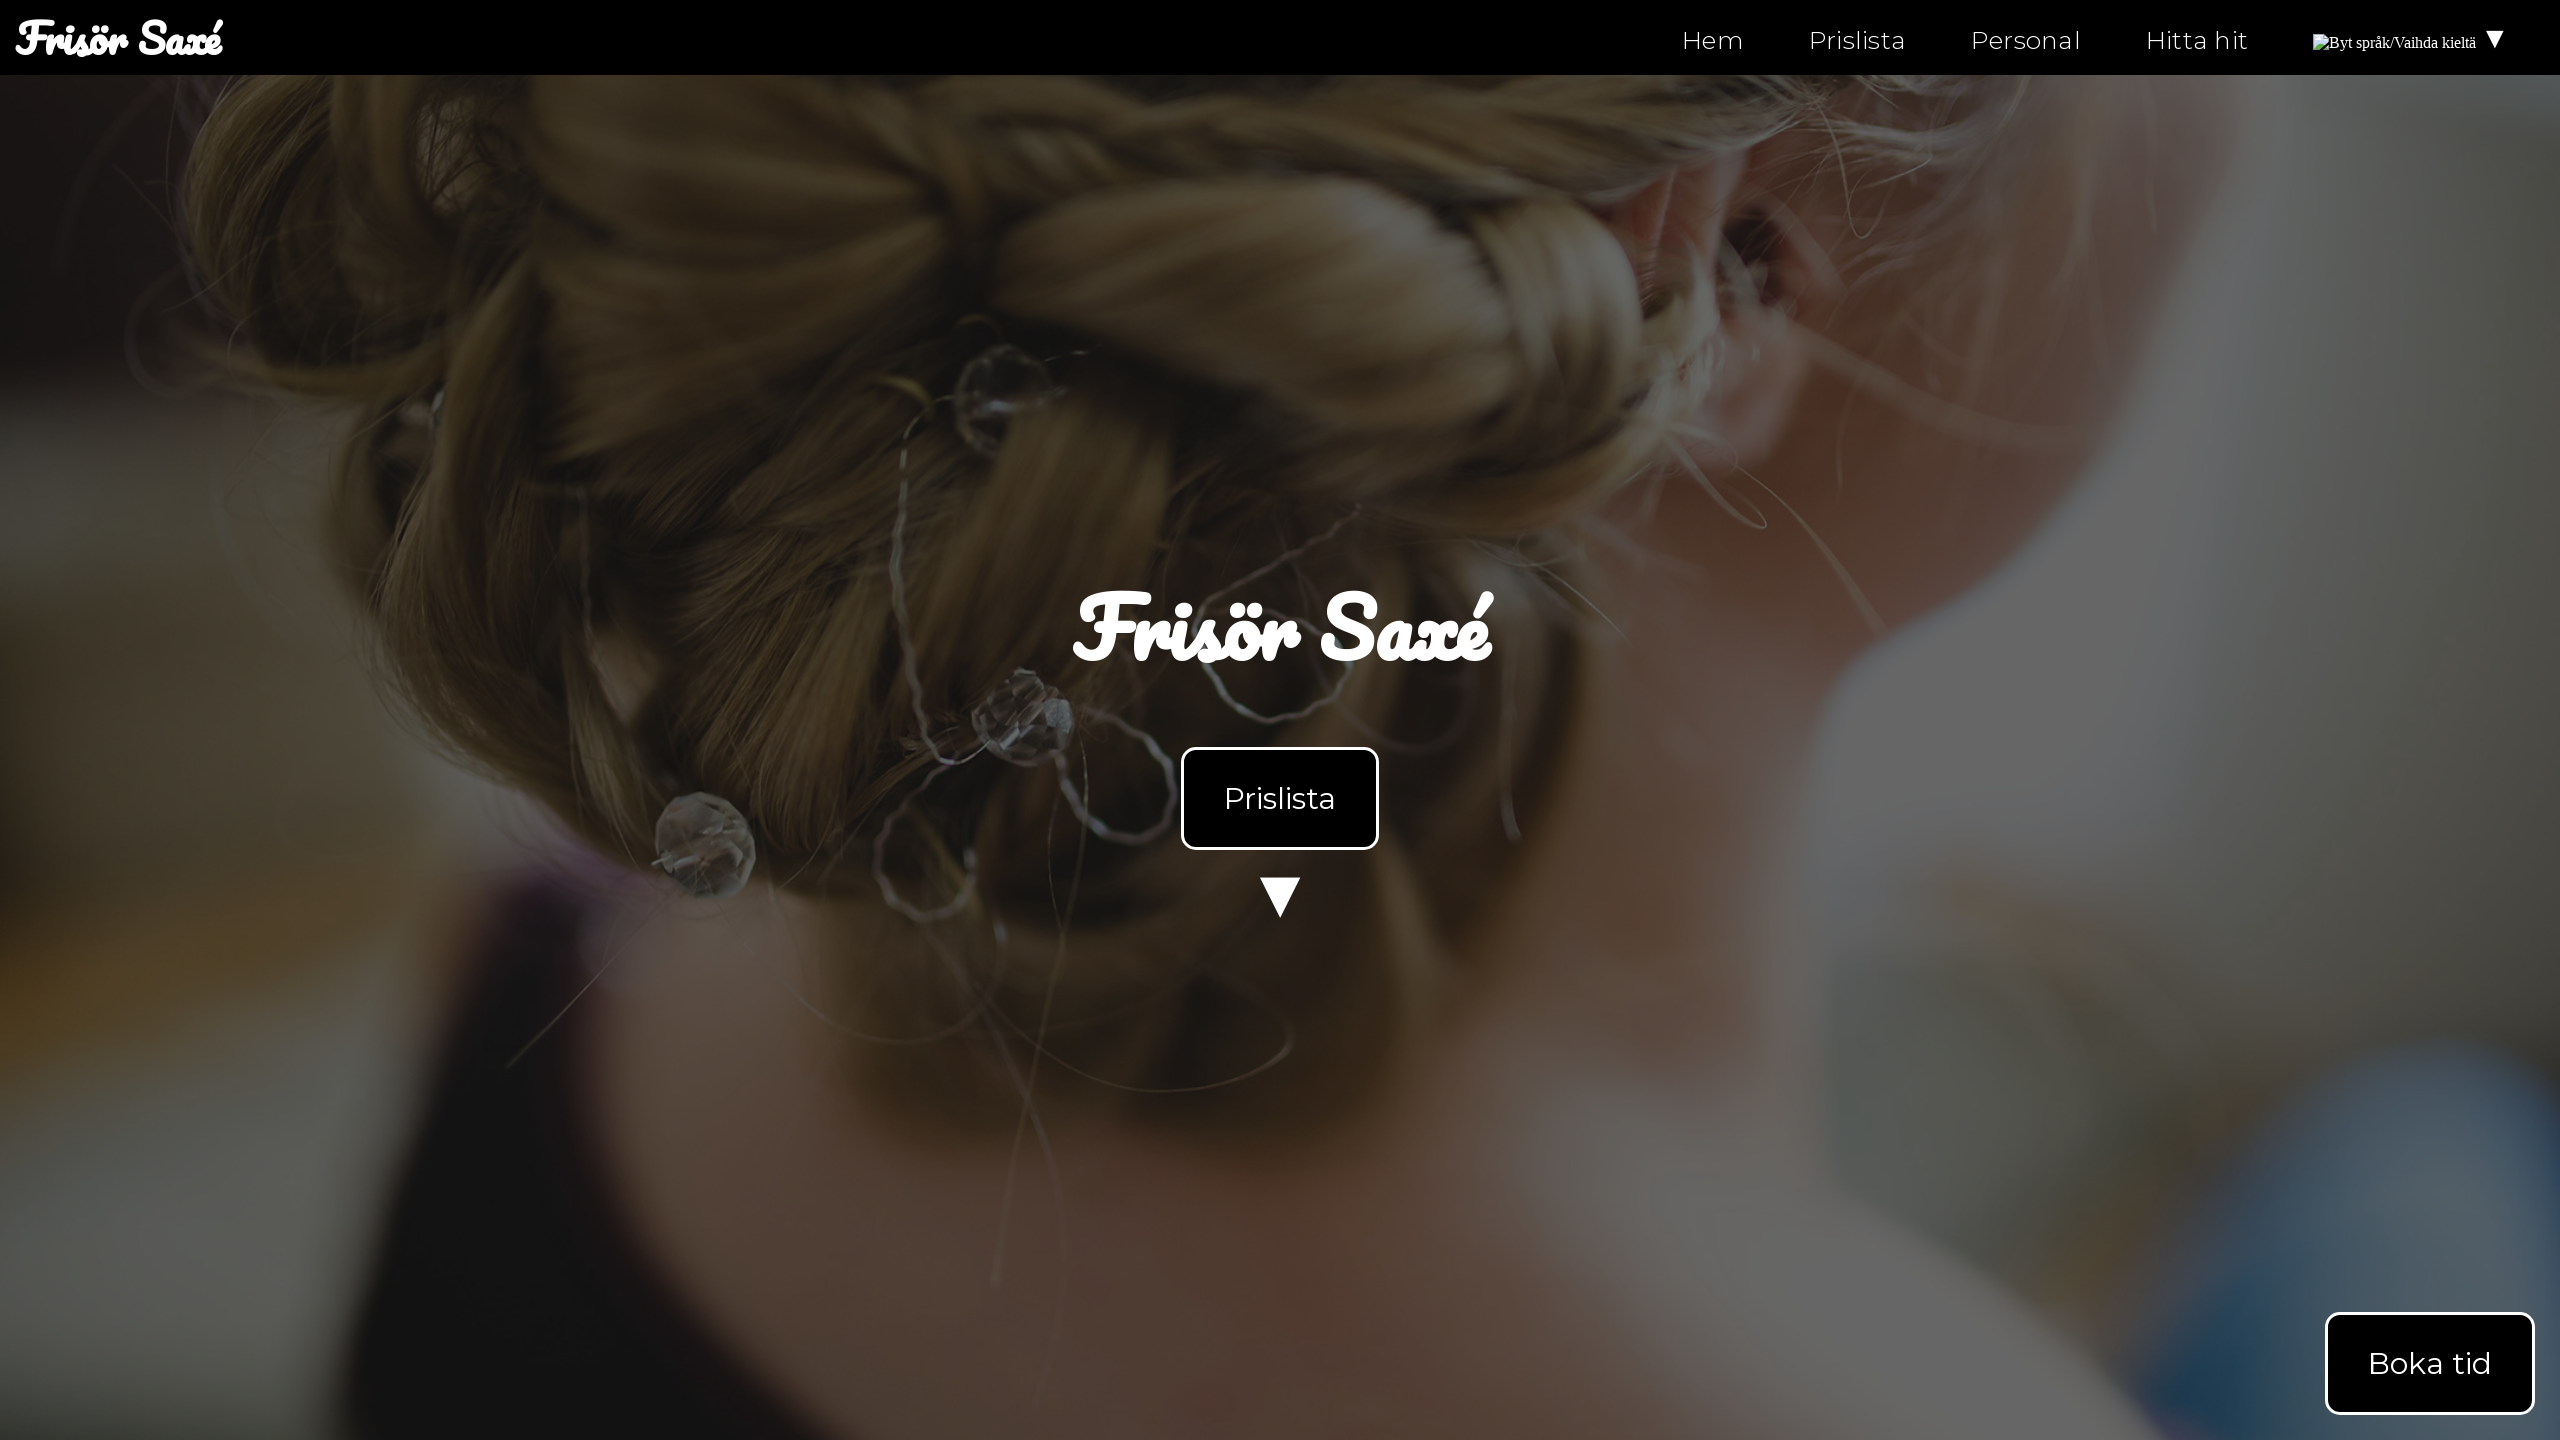

Reloaded page at 2560x1440 resolution
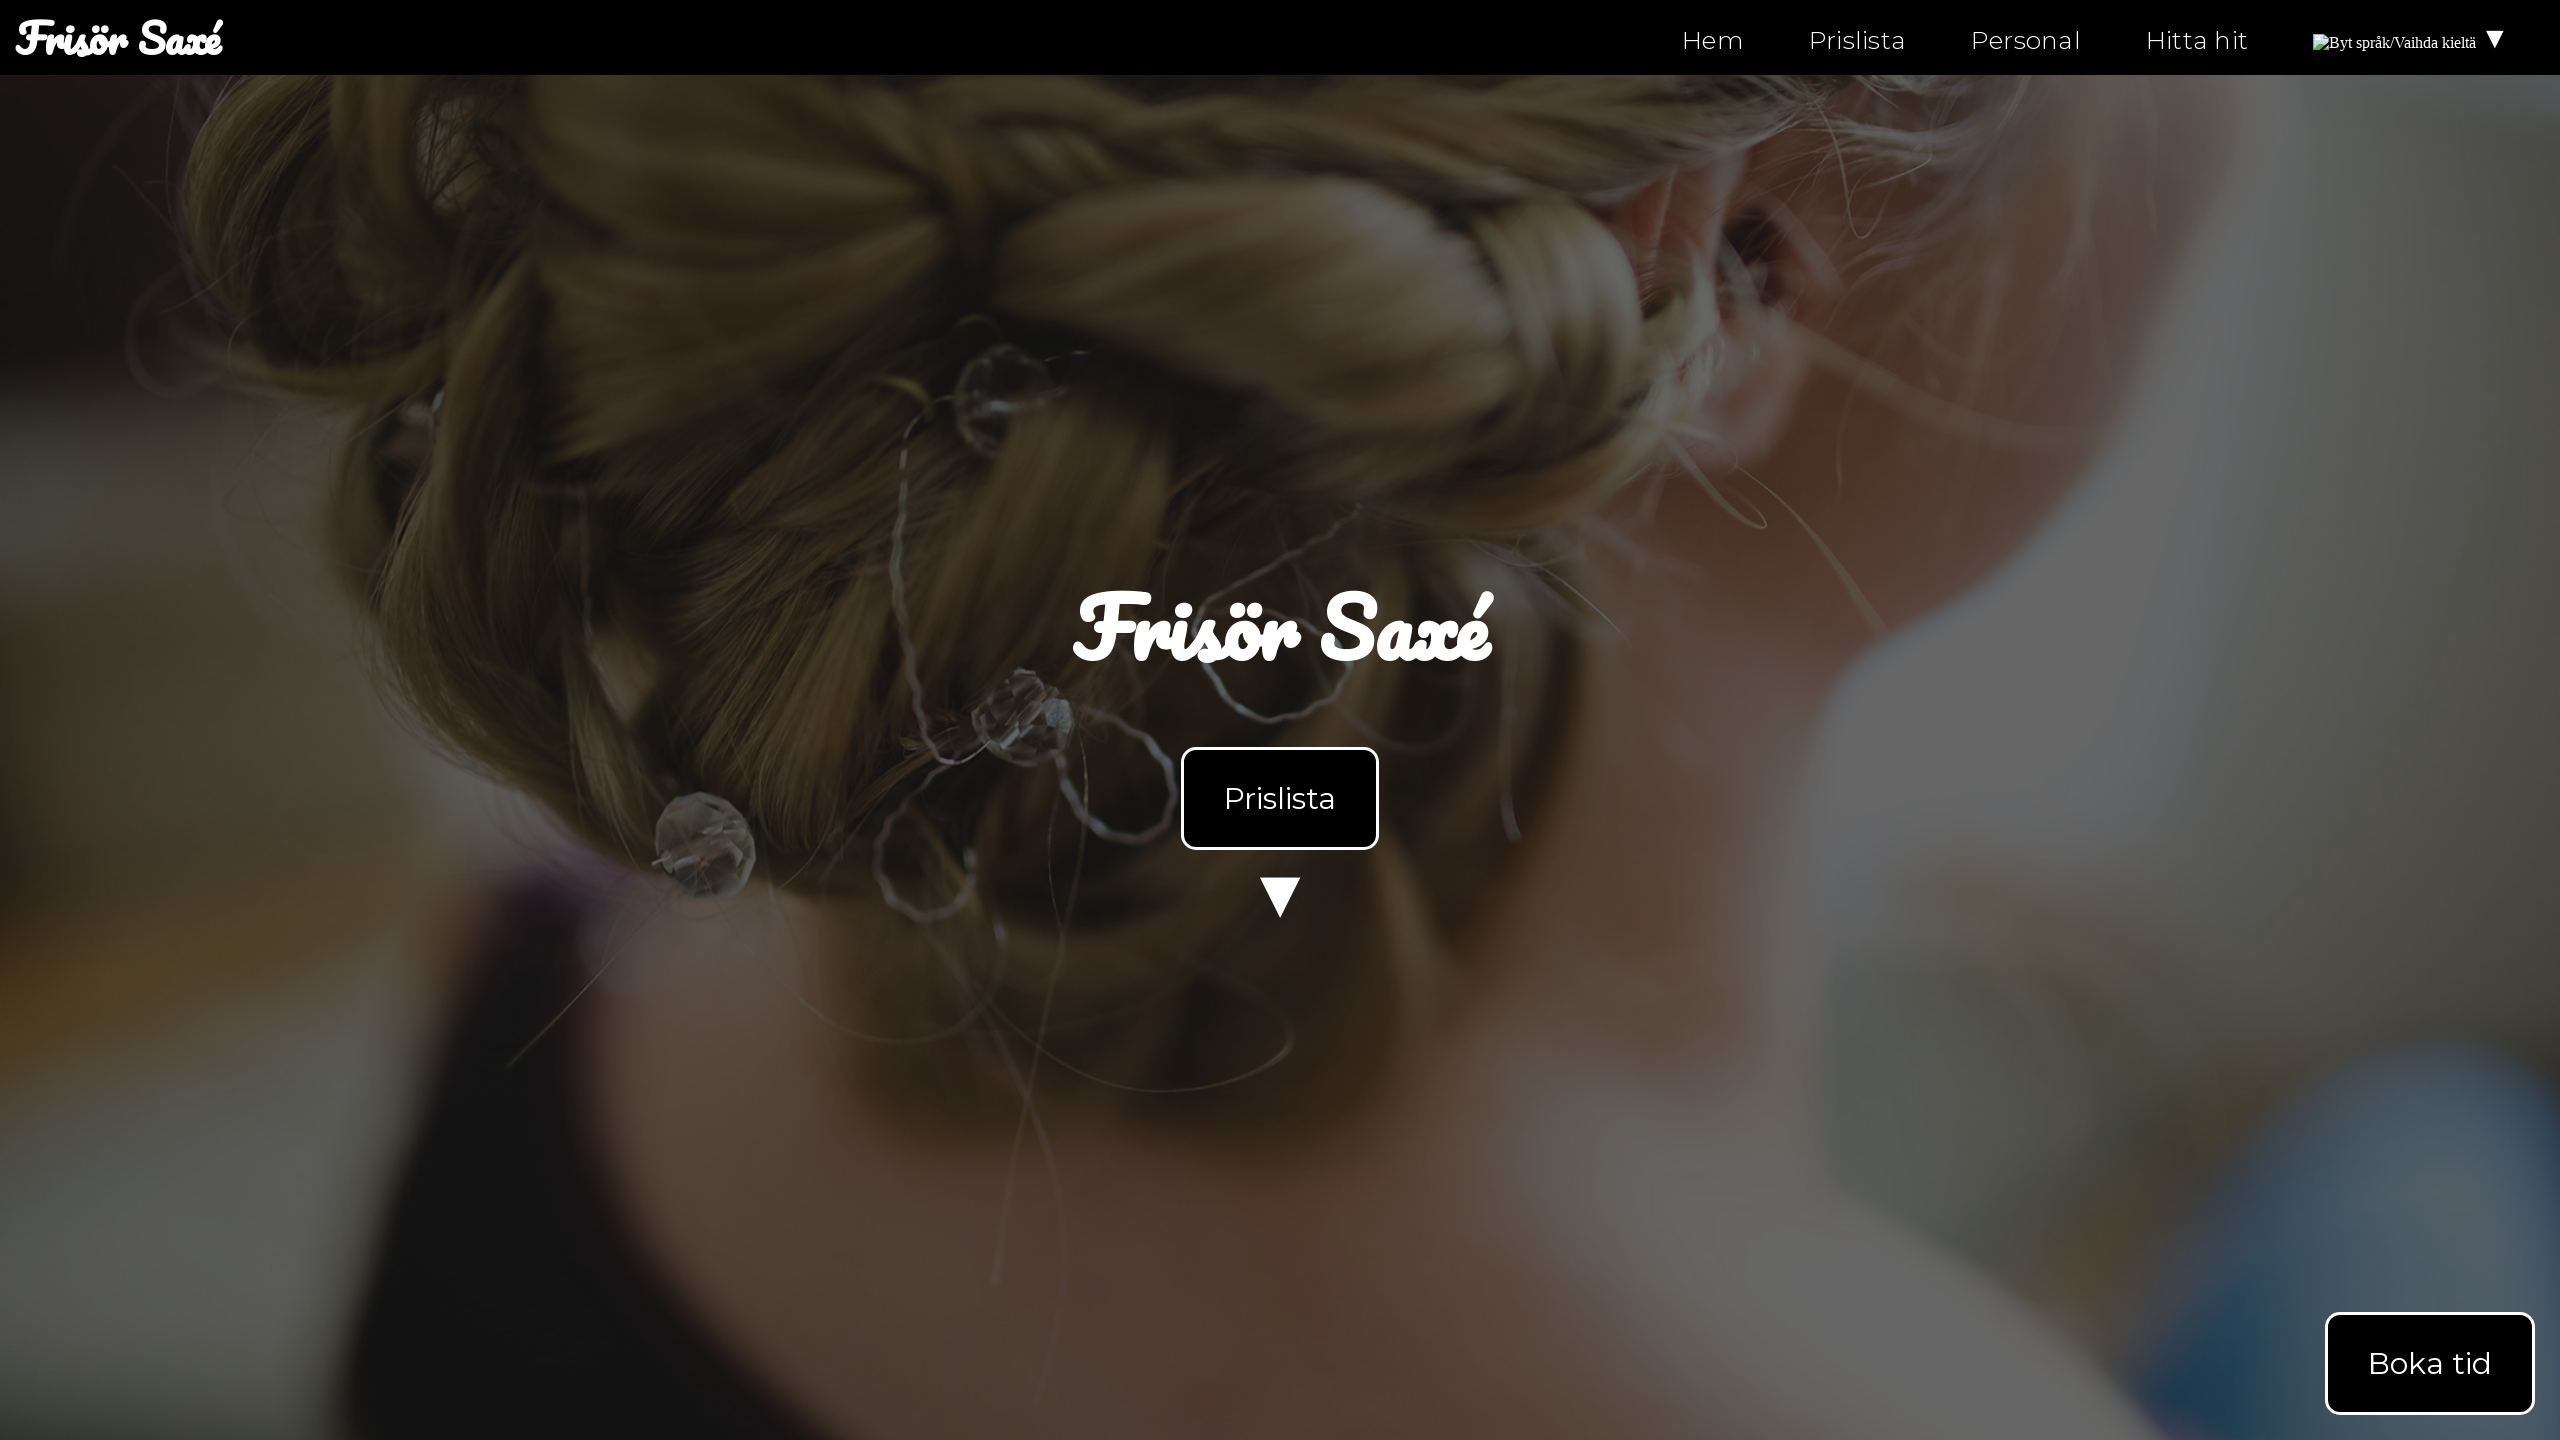

Page fully loaded at 2560x1440 resolution
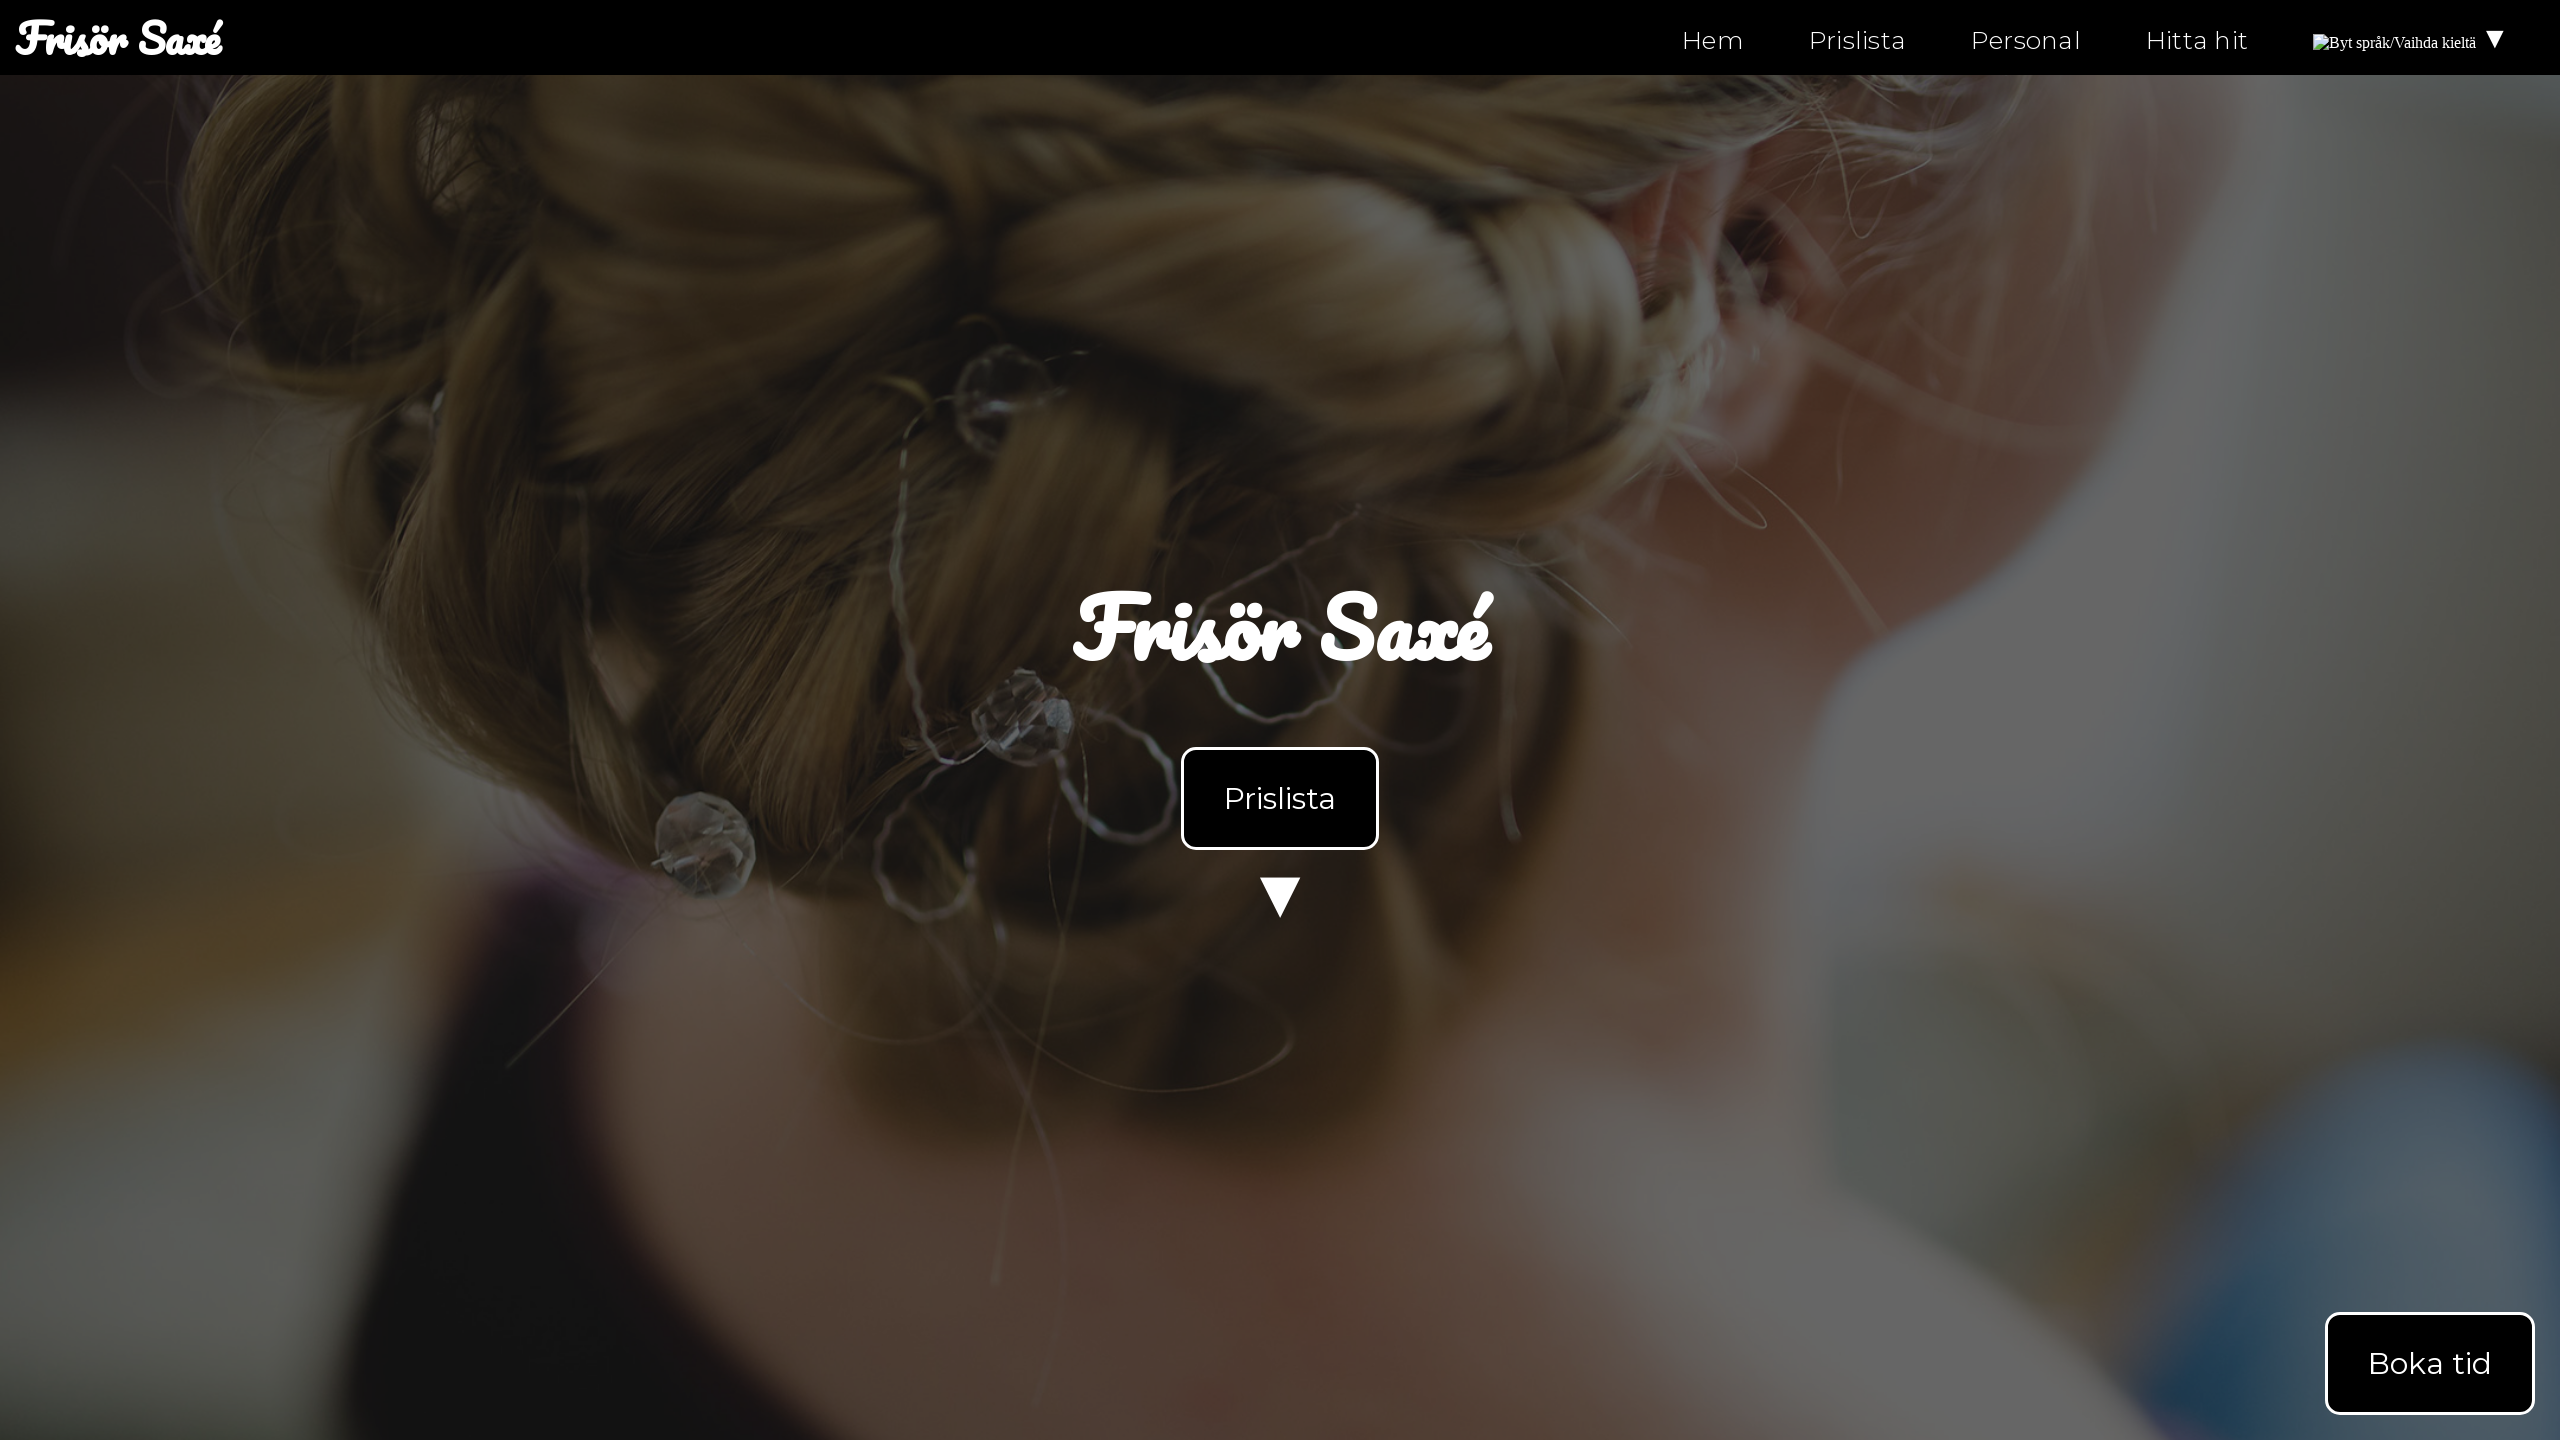

Set viewport size to 1920x1080
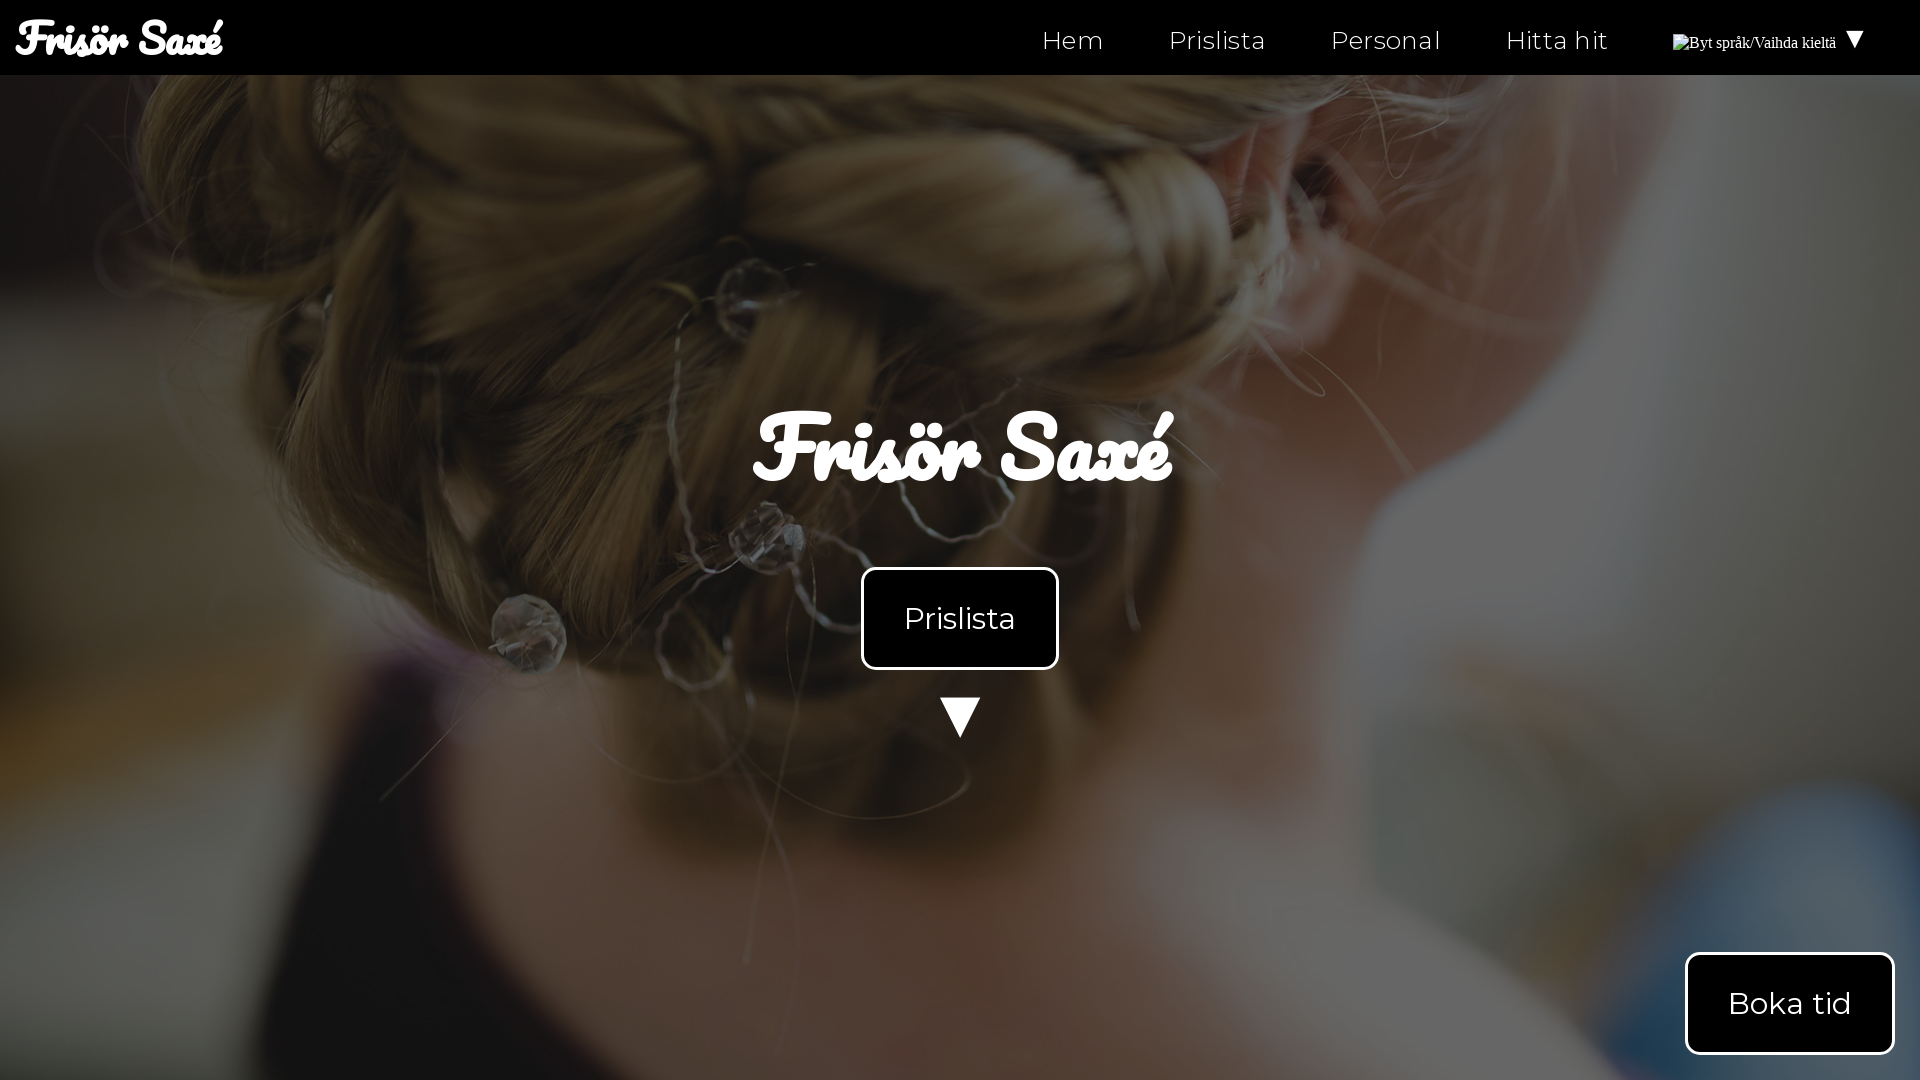

Reloaded page at 1920x1080 resolution
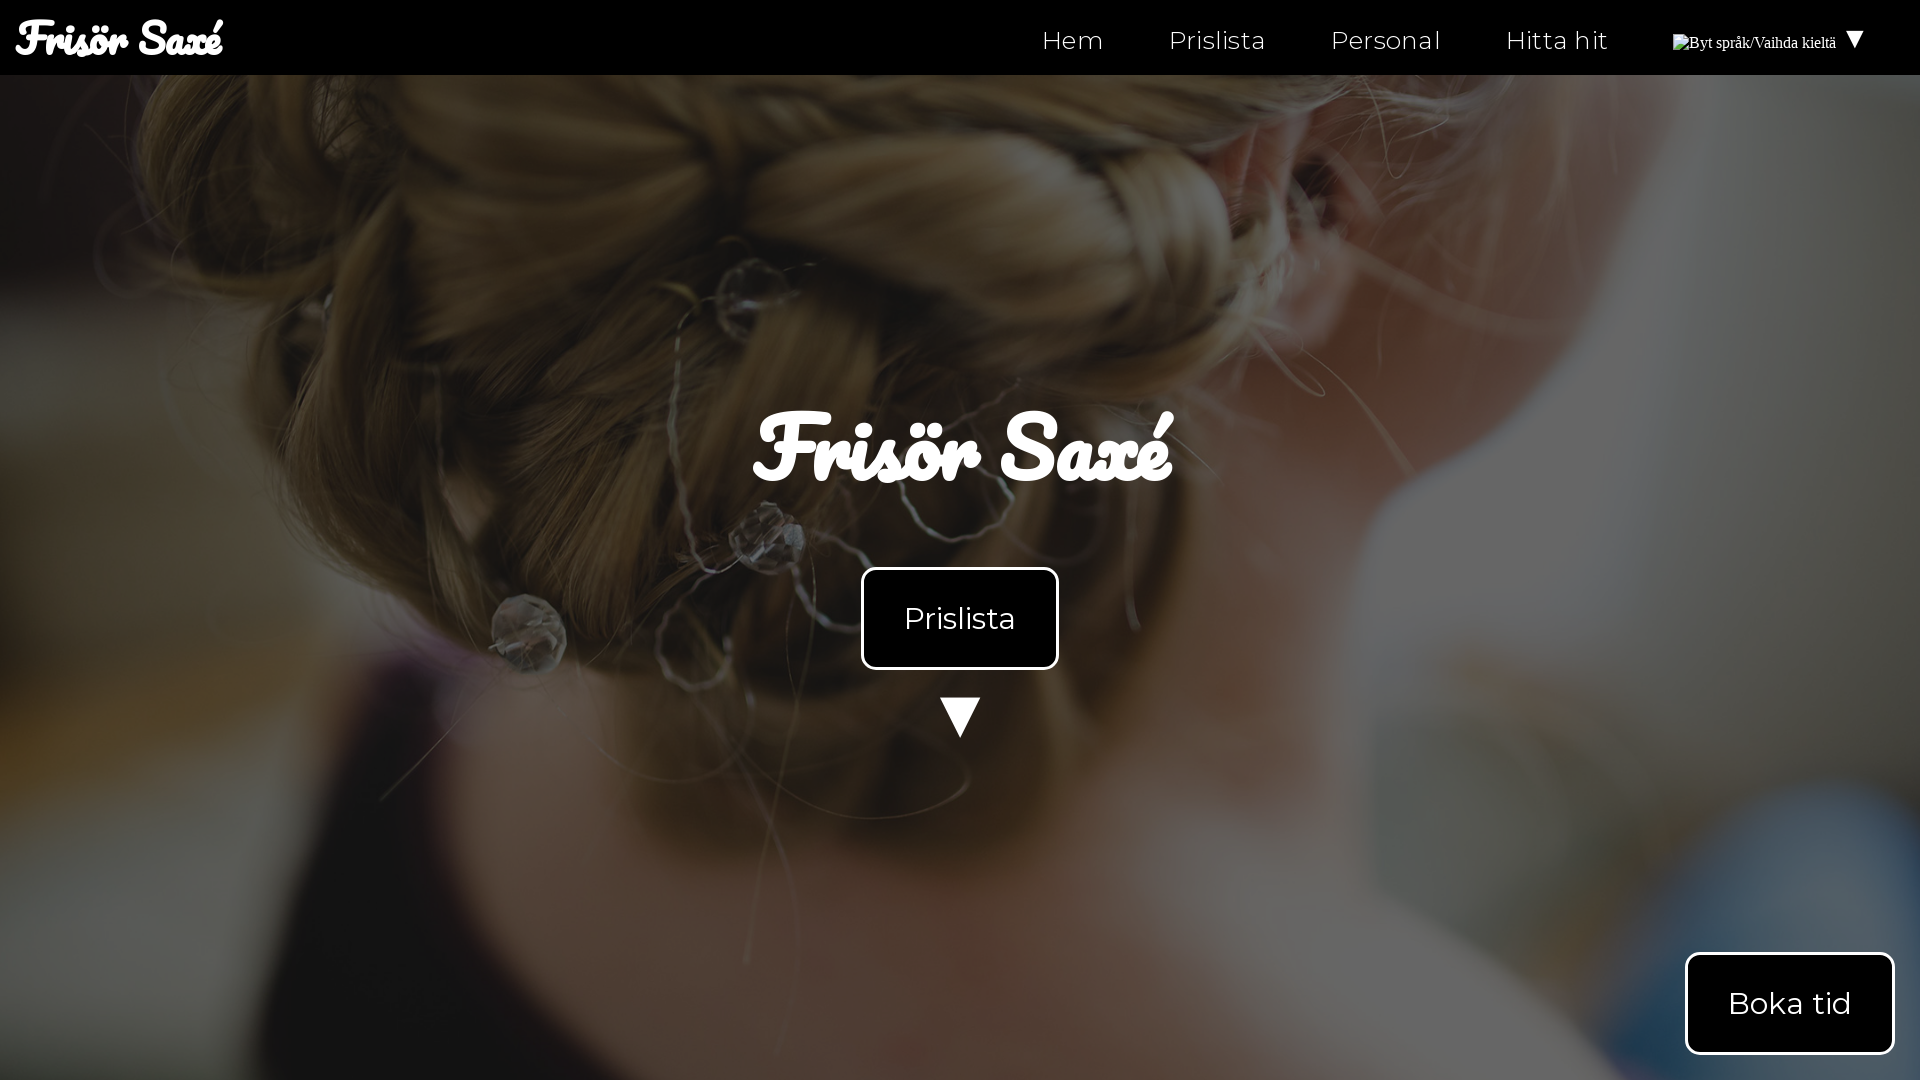

Page fully loaded at 1920x1080 resolution
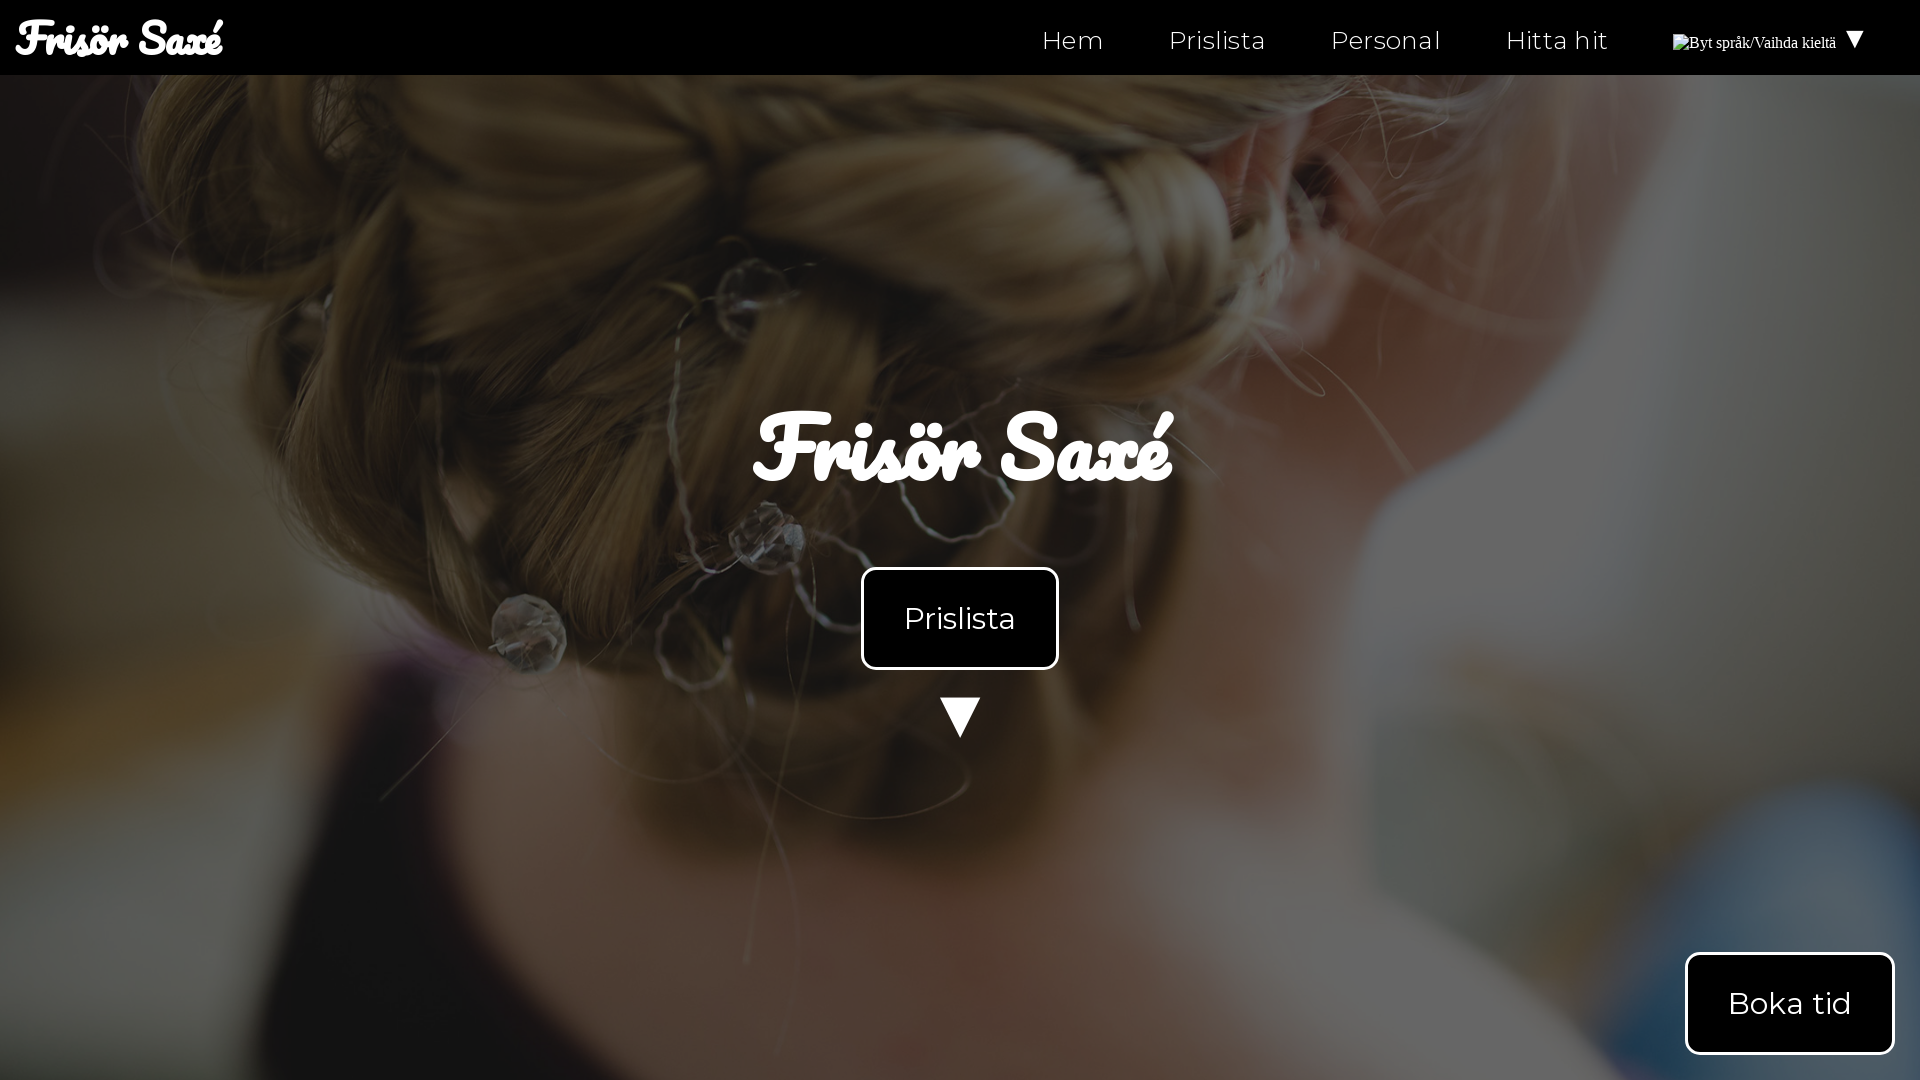

Set viewport size to 1440x1080
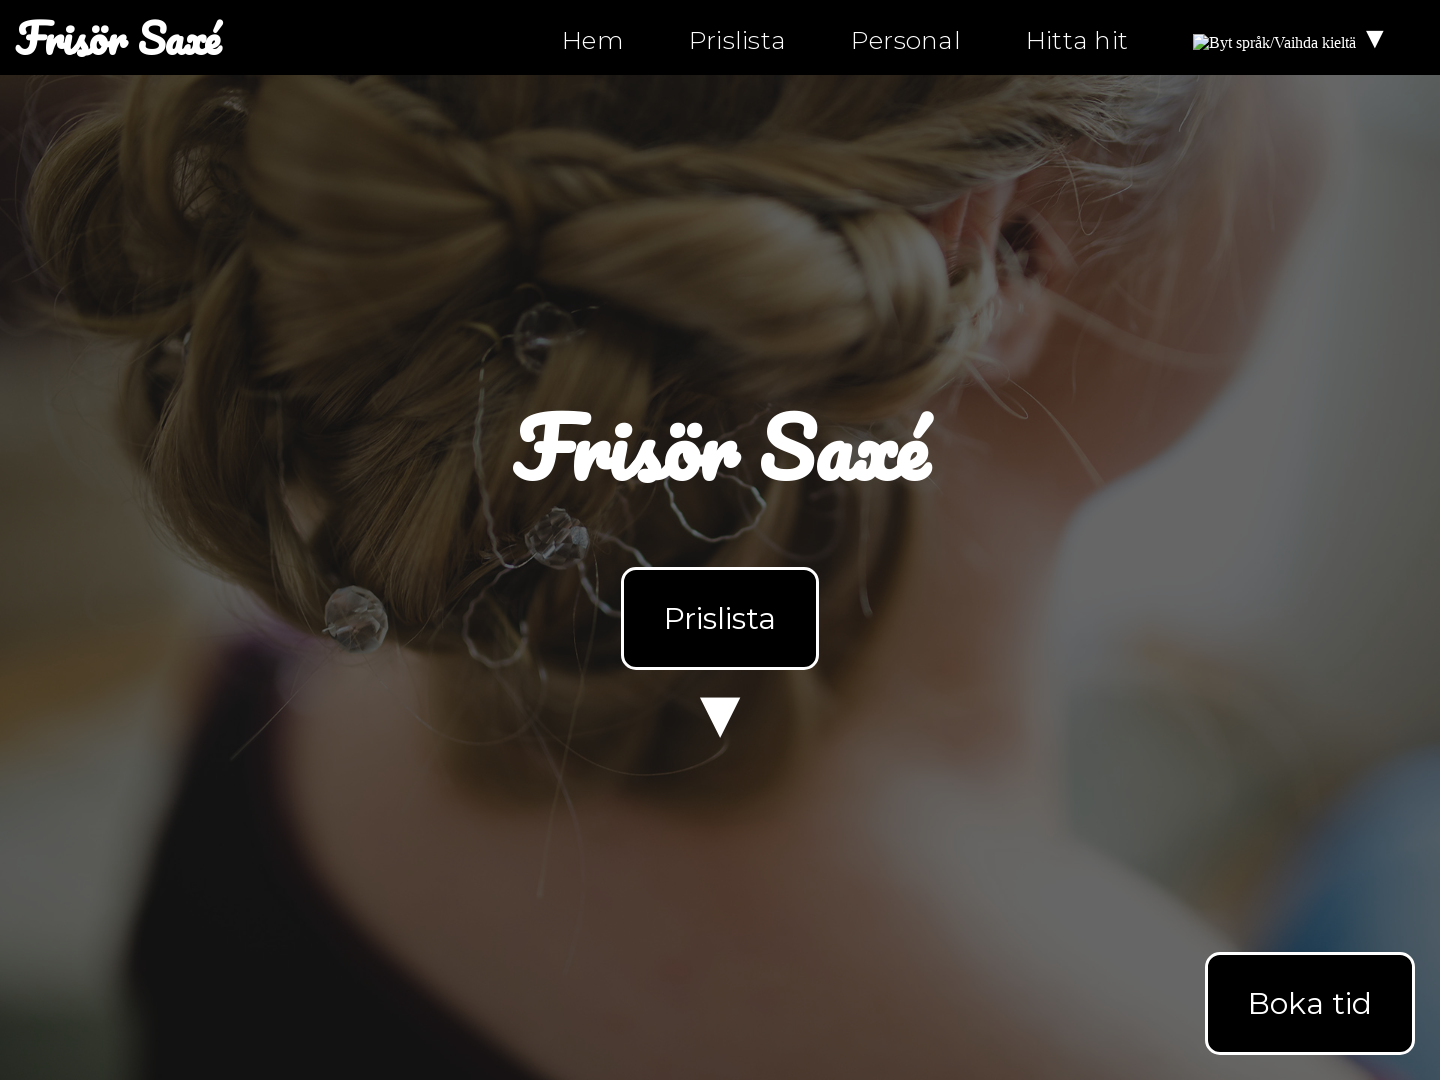

Reloaded page at 1440x1080 resolution
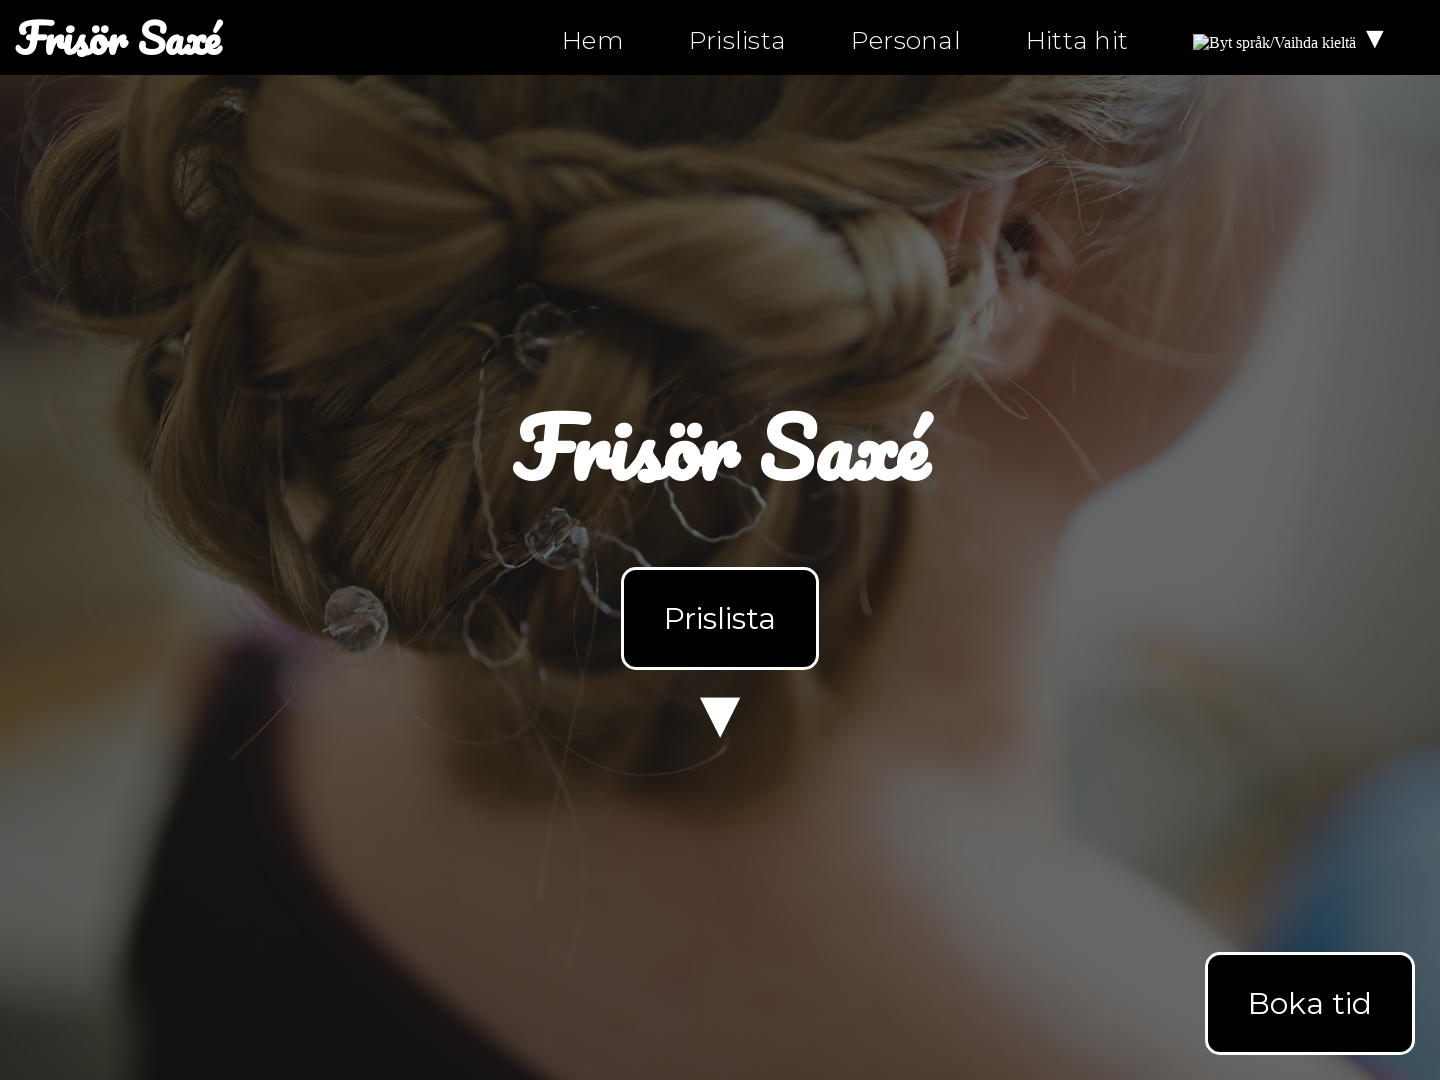

Page fully loaded at 1440x1080 resolution
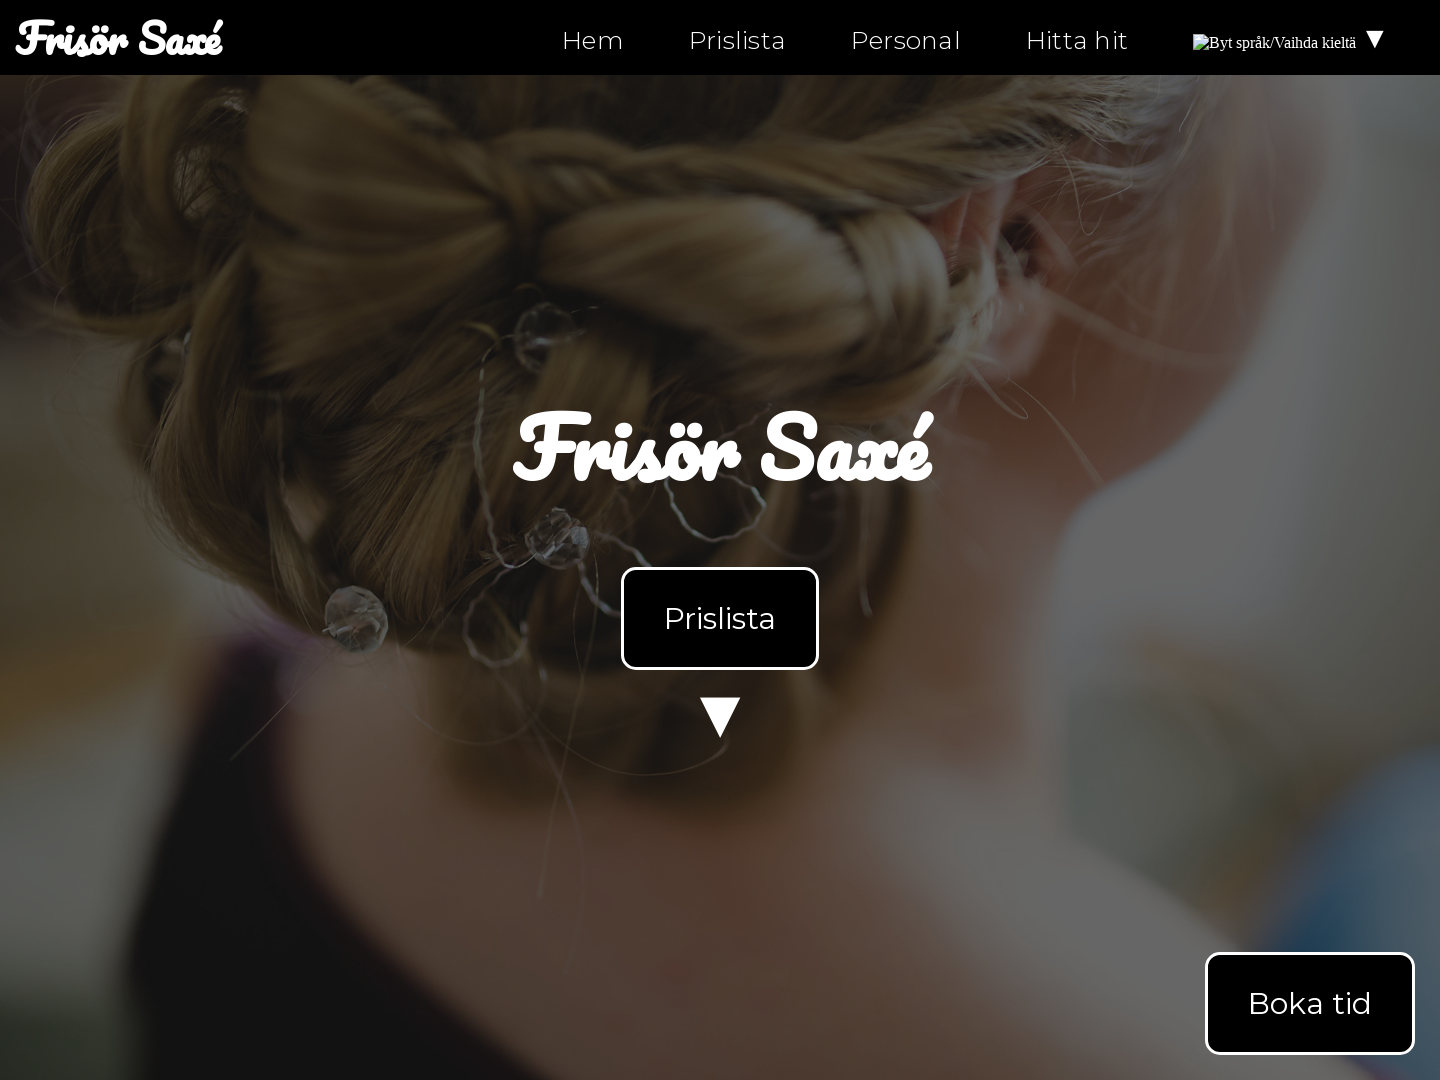

Set viewport size to 820x1180
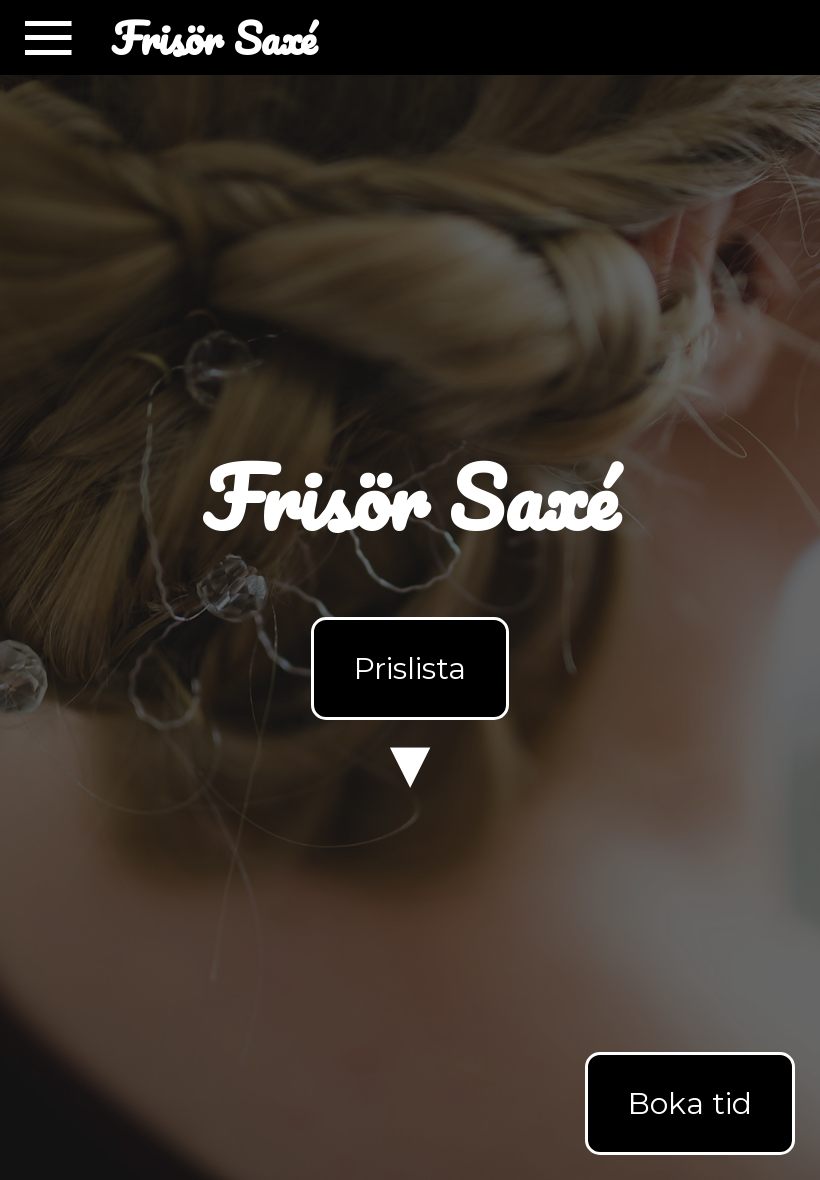

Reloaded page at 820x1180 resolution
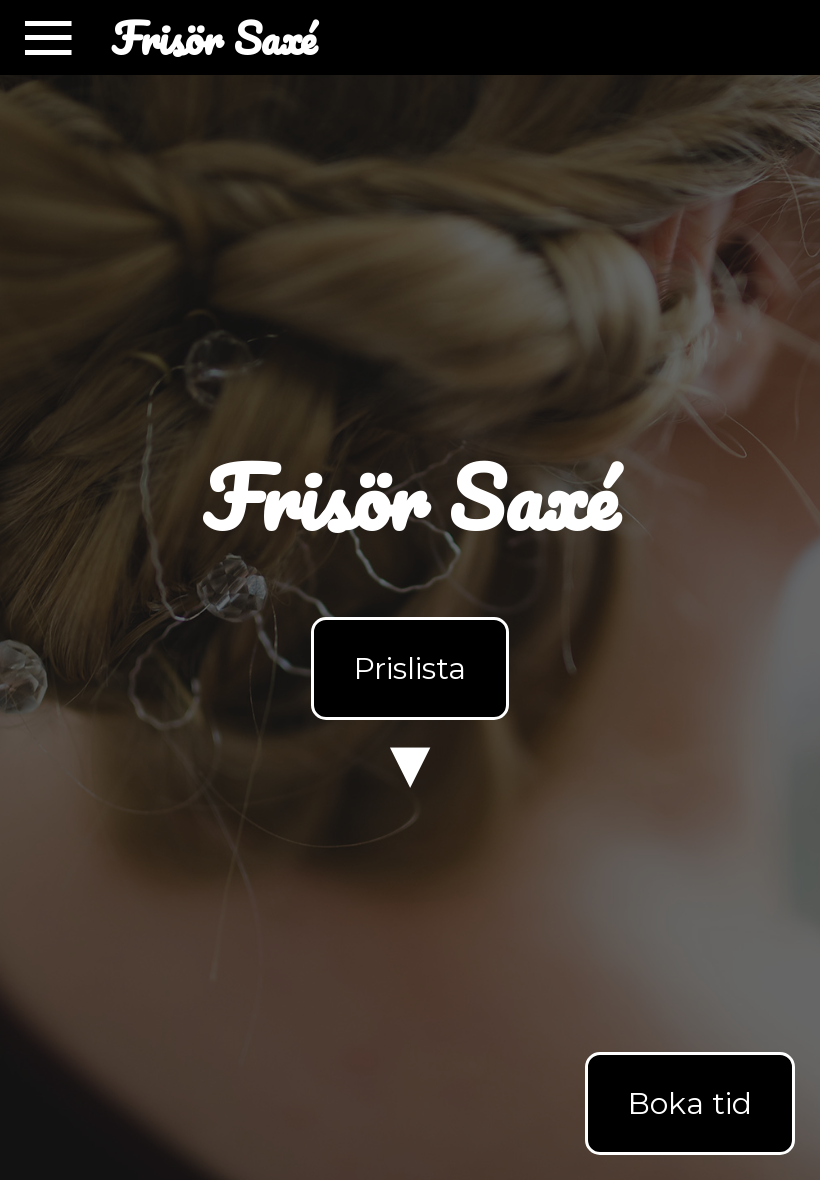

Page fully loaded at 820x1180 resolution
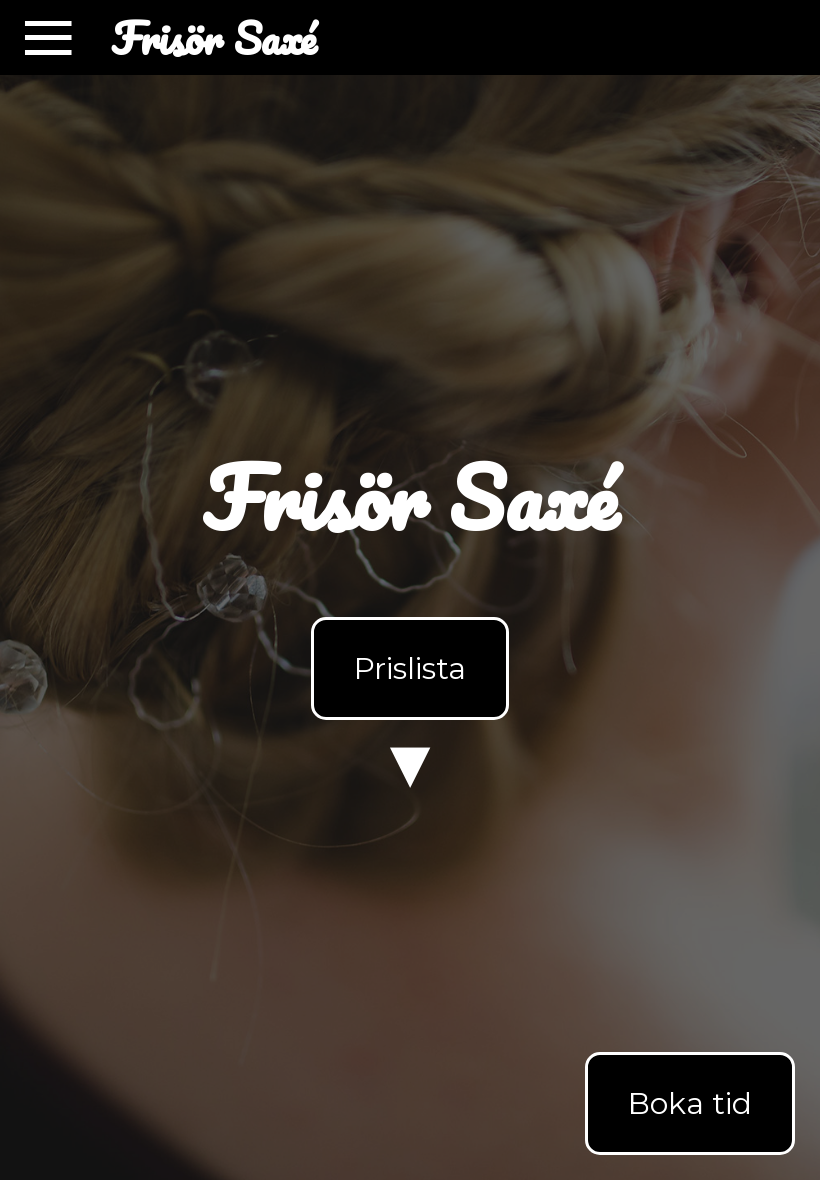

Set viewport size to 390x844
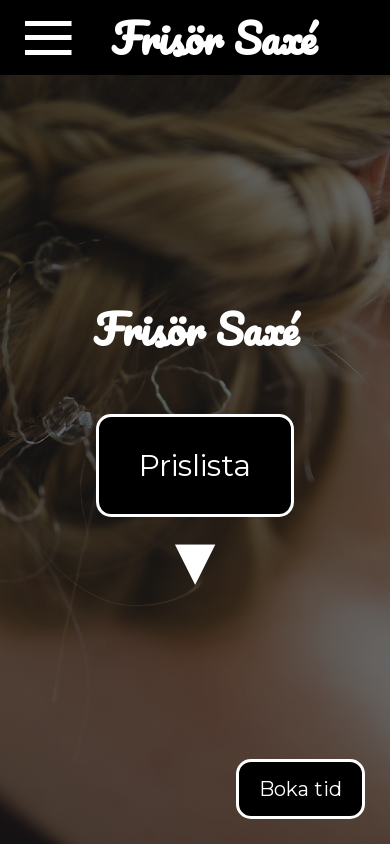

Reloaded page at 390x844 resolution
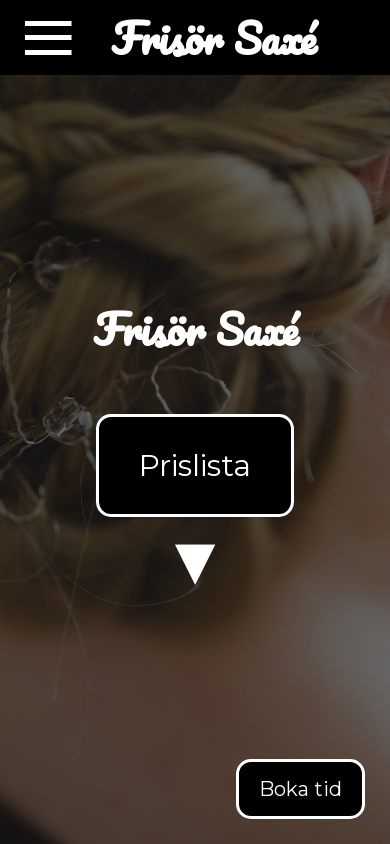

Page fully loaded at 390x844 resolution
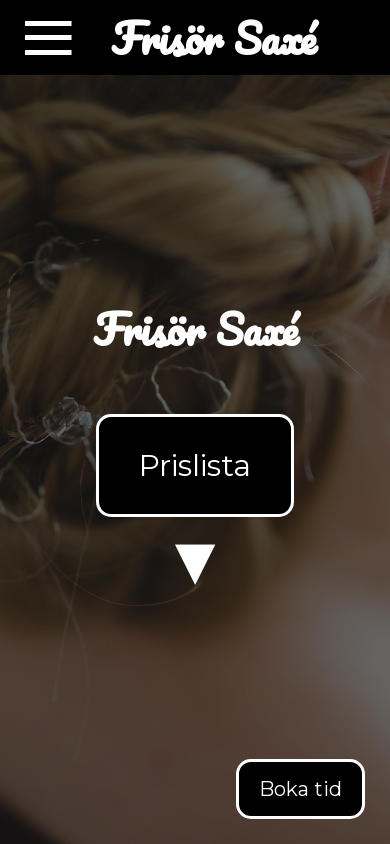

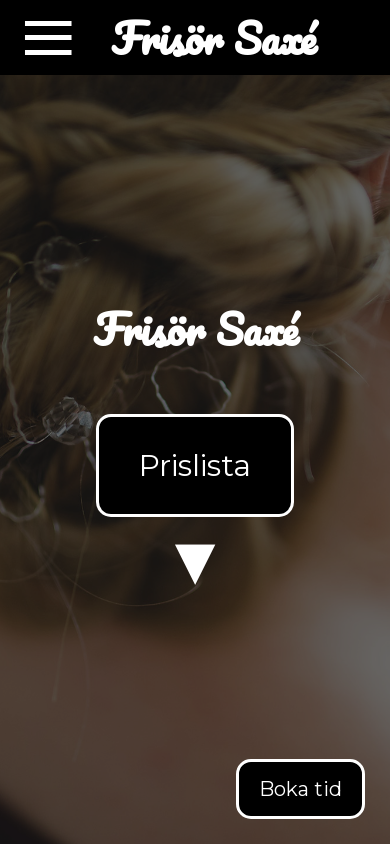